Tests listbox interaction by clicking and attempting to select from a custom dropdown component

Starting URL: https://www.tutorialspoint.com/selenium/practice/select-menu.php

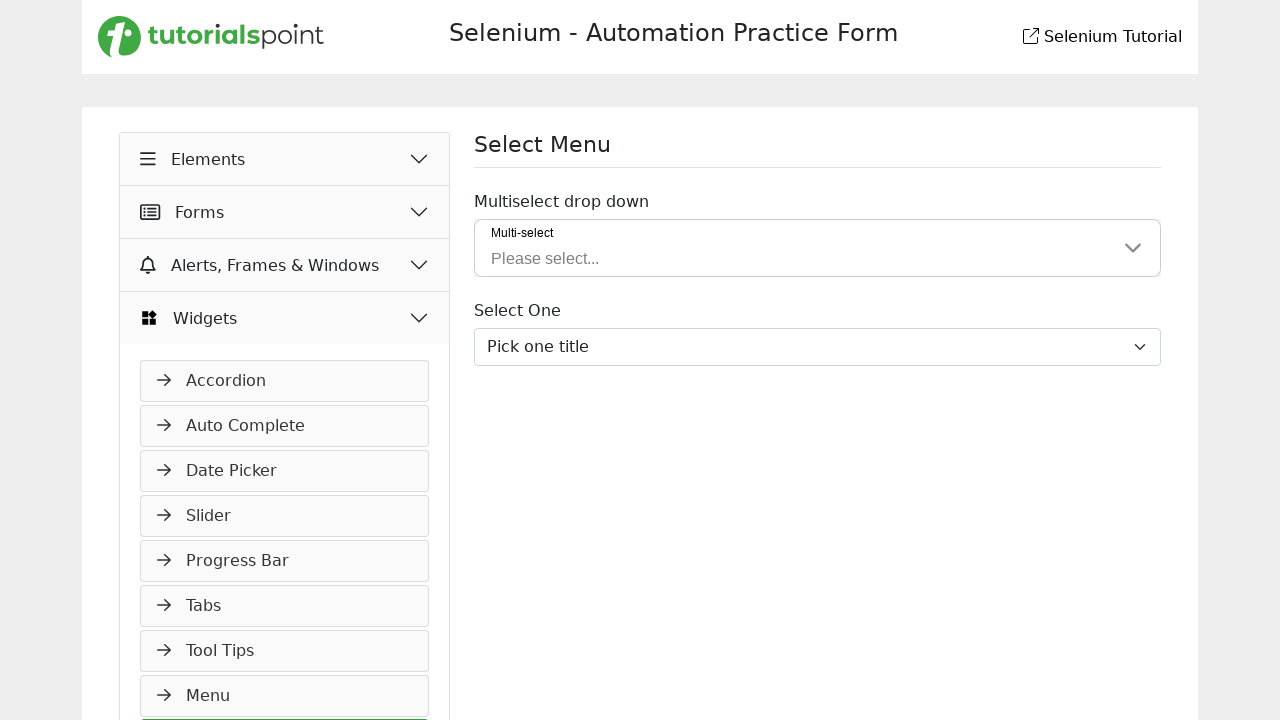

Clicked on dropdown trigger to open custom select menu at (545, 259) on span:text('Please select...')
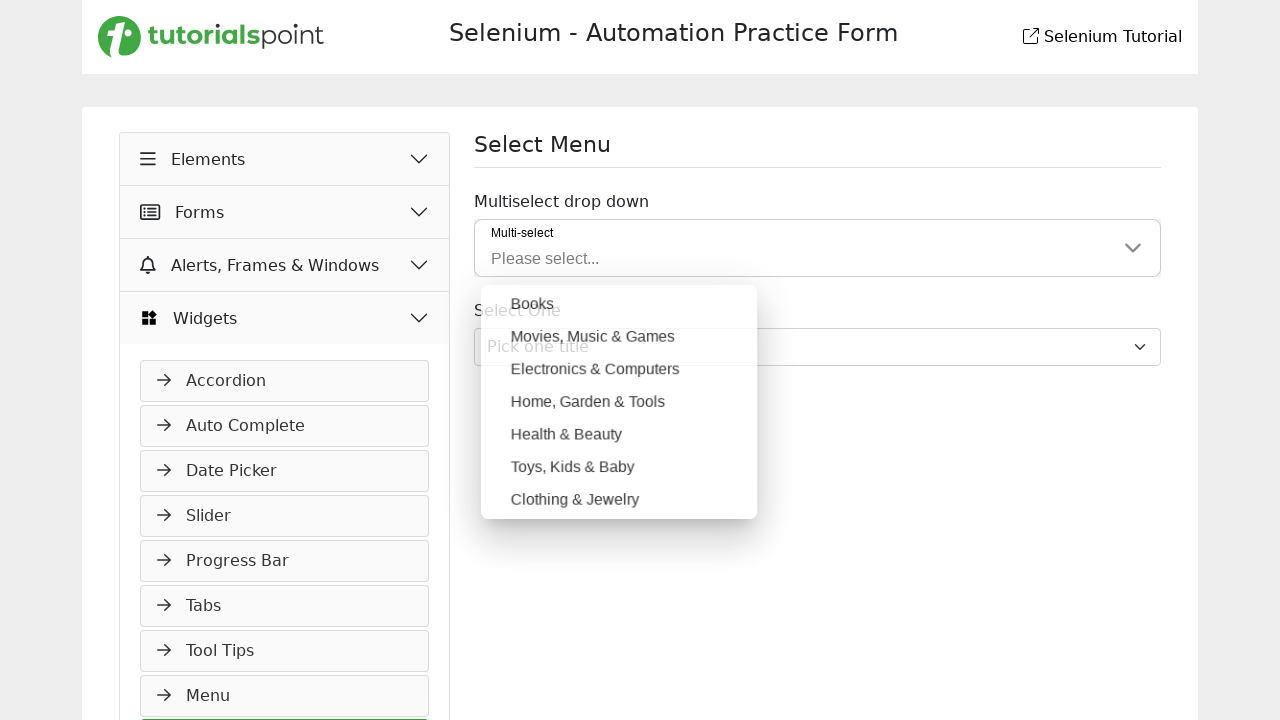

Dropdown menu opened and select input became visible
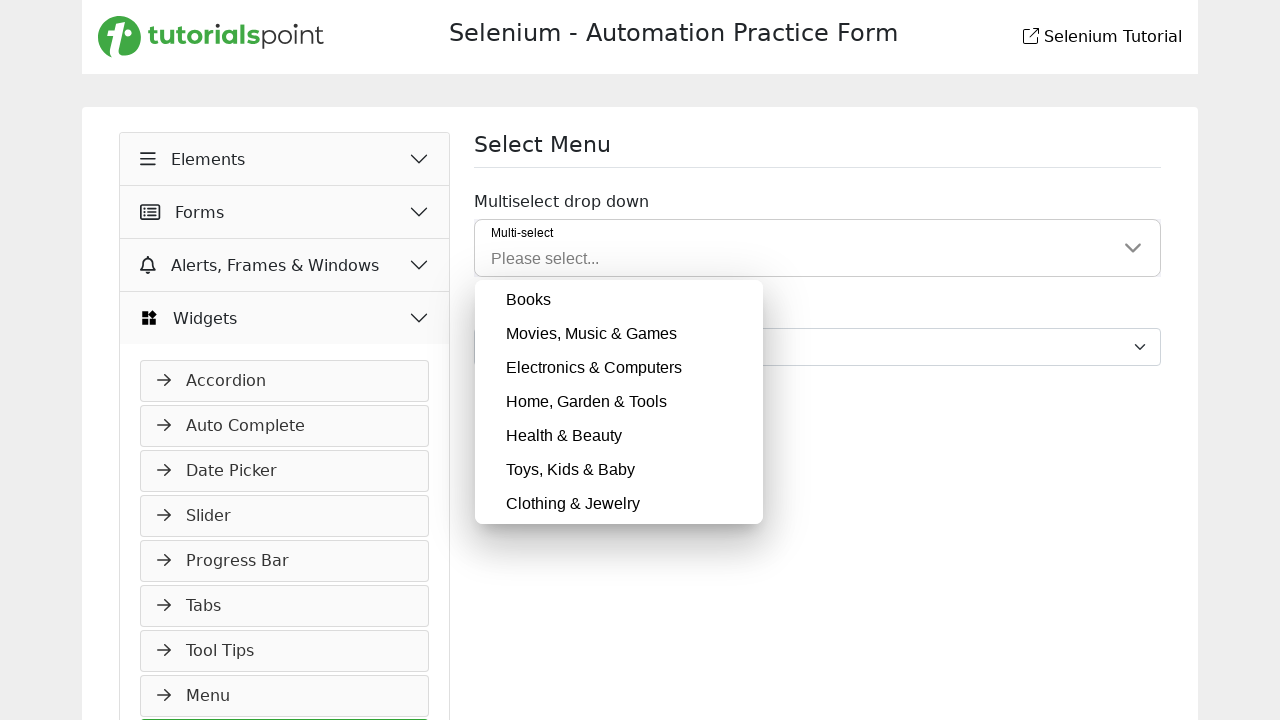

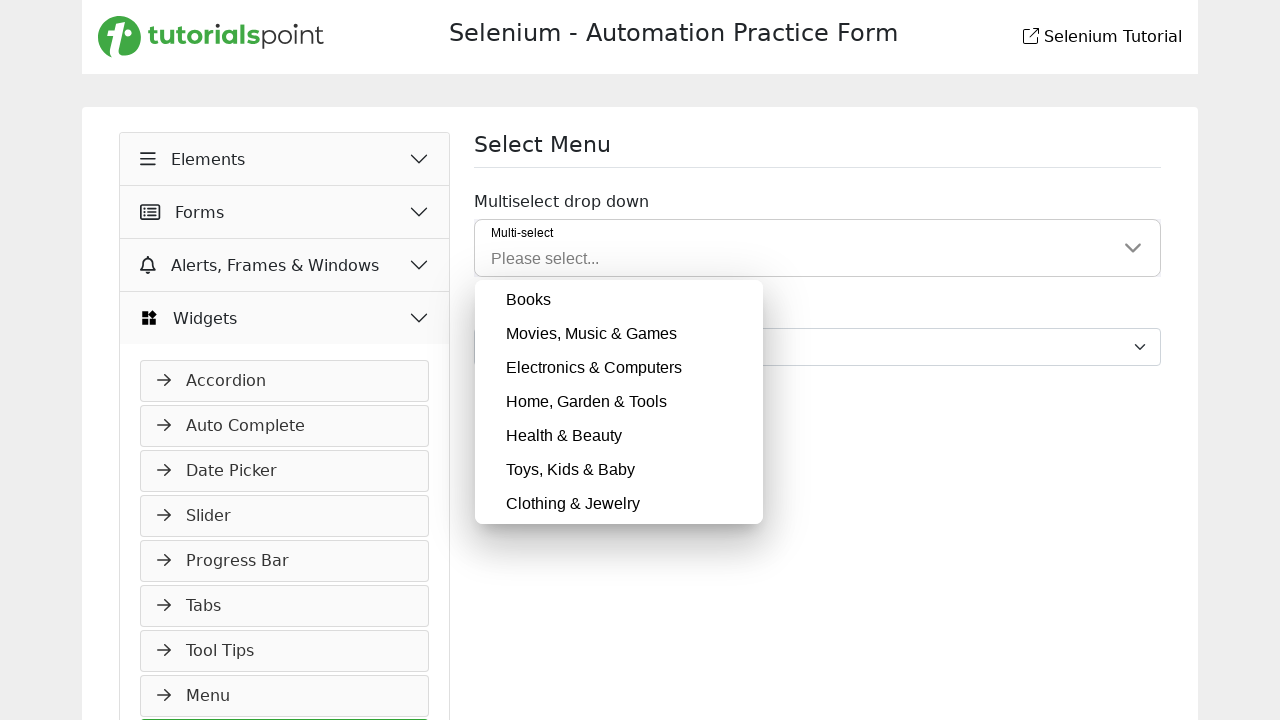